Opens the actiTIME demo login page and maximizes the browser window to verify the page loads successfully

Starting URL: https://demo.actitime.com/login.do

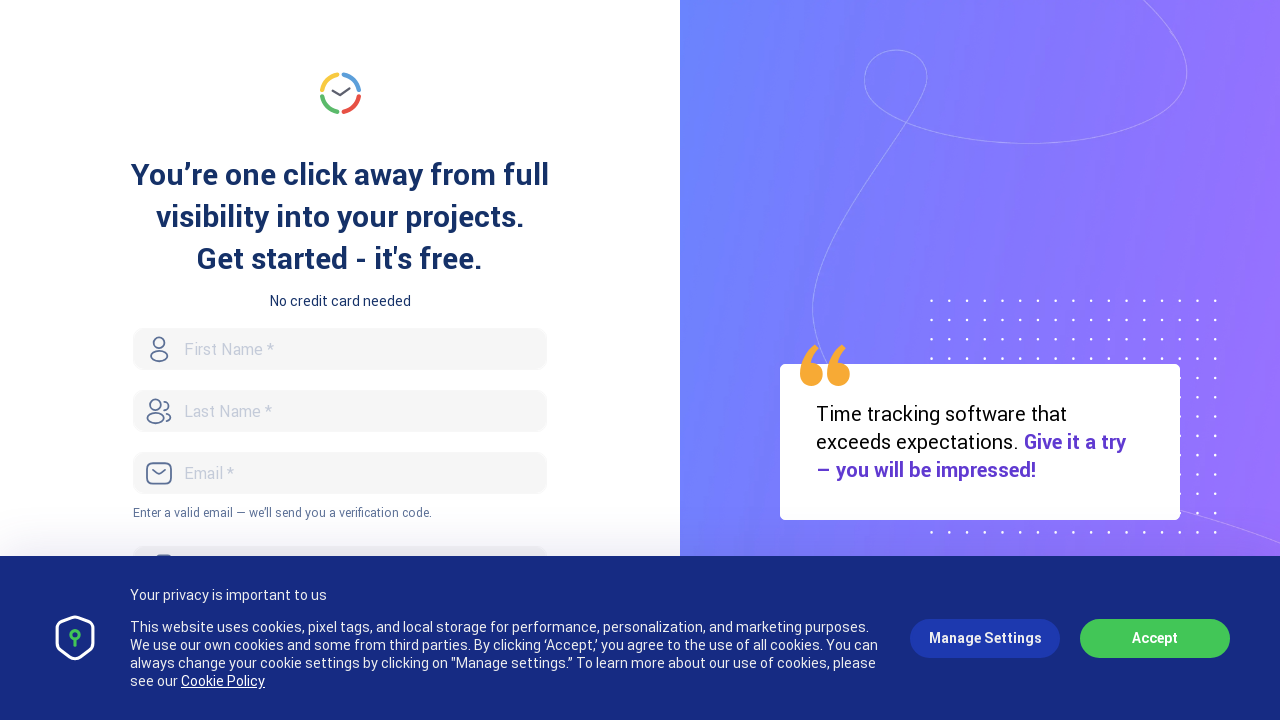

Set viewport size to 1920x1080 to maximize browser window
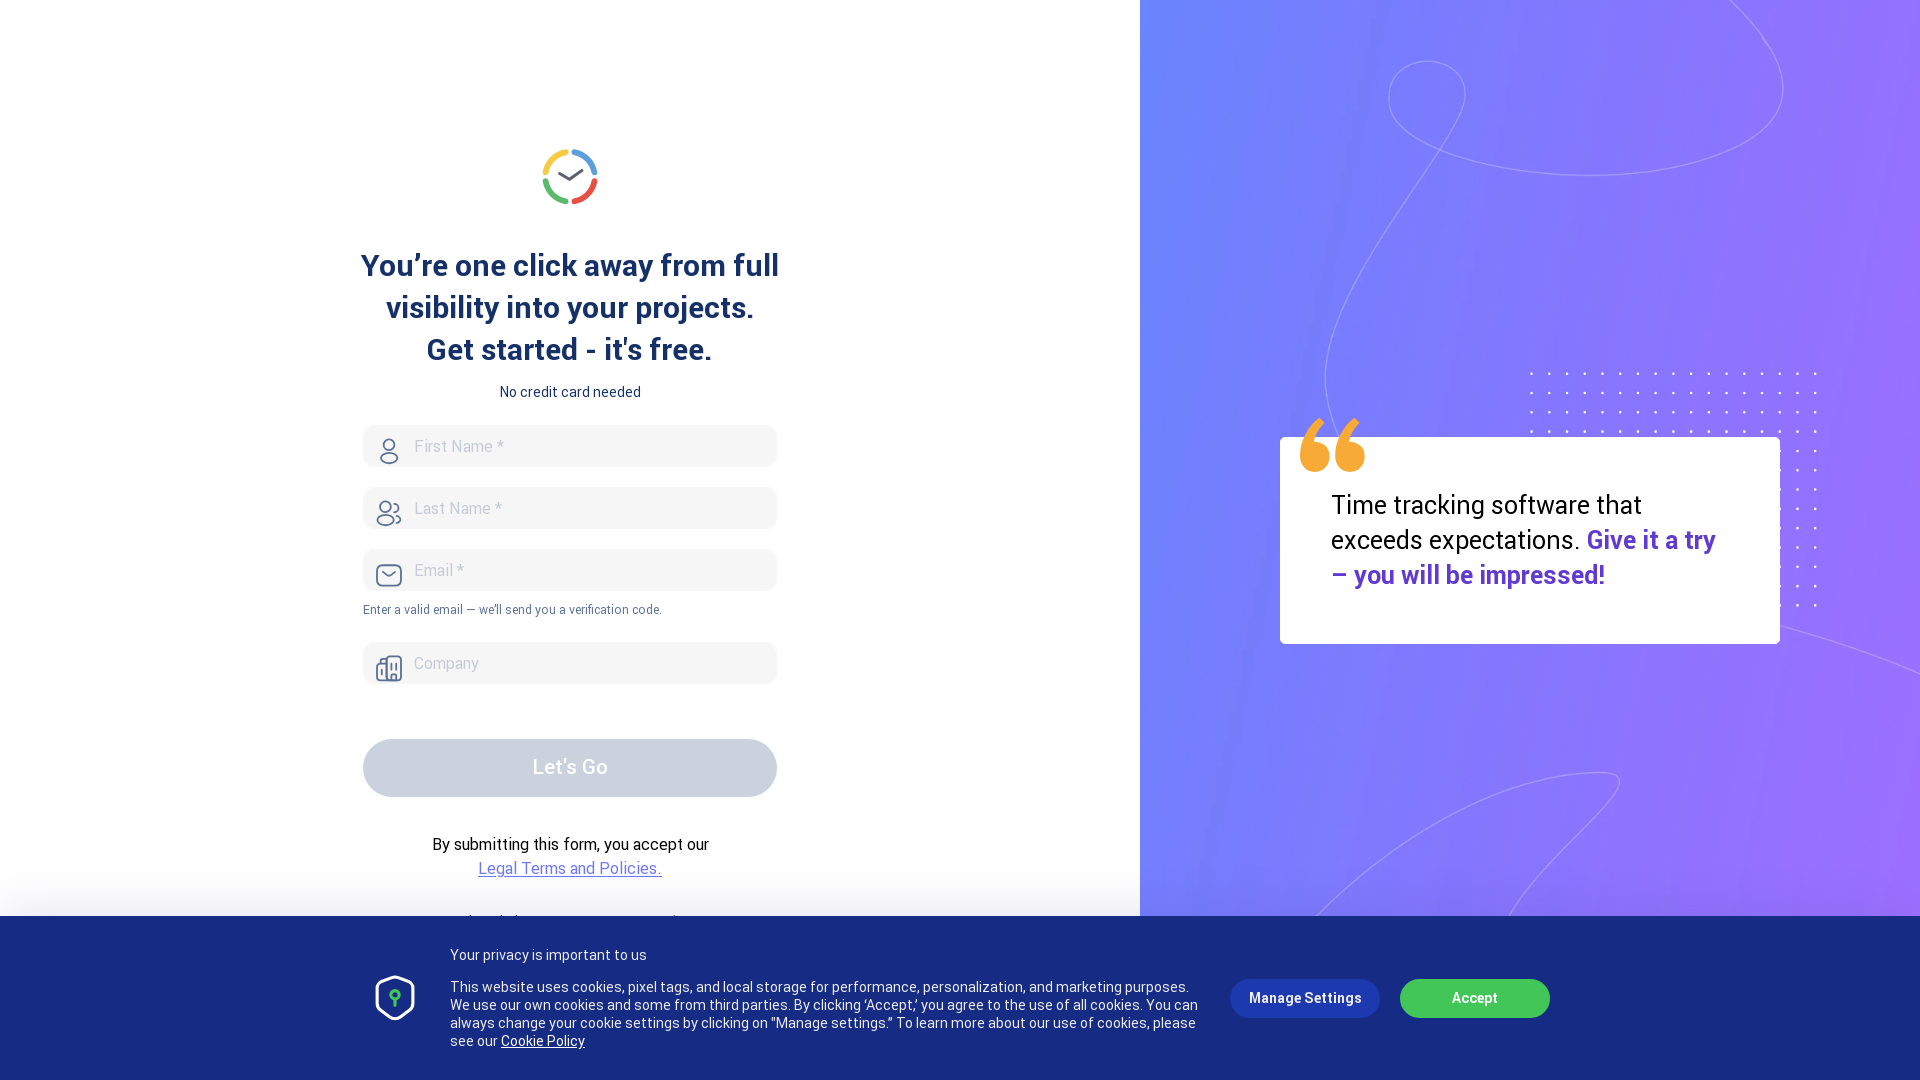

actiTIME demo login page loaded successfully
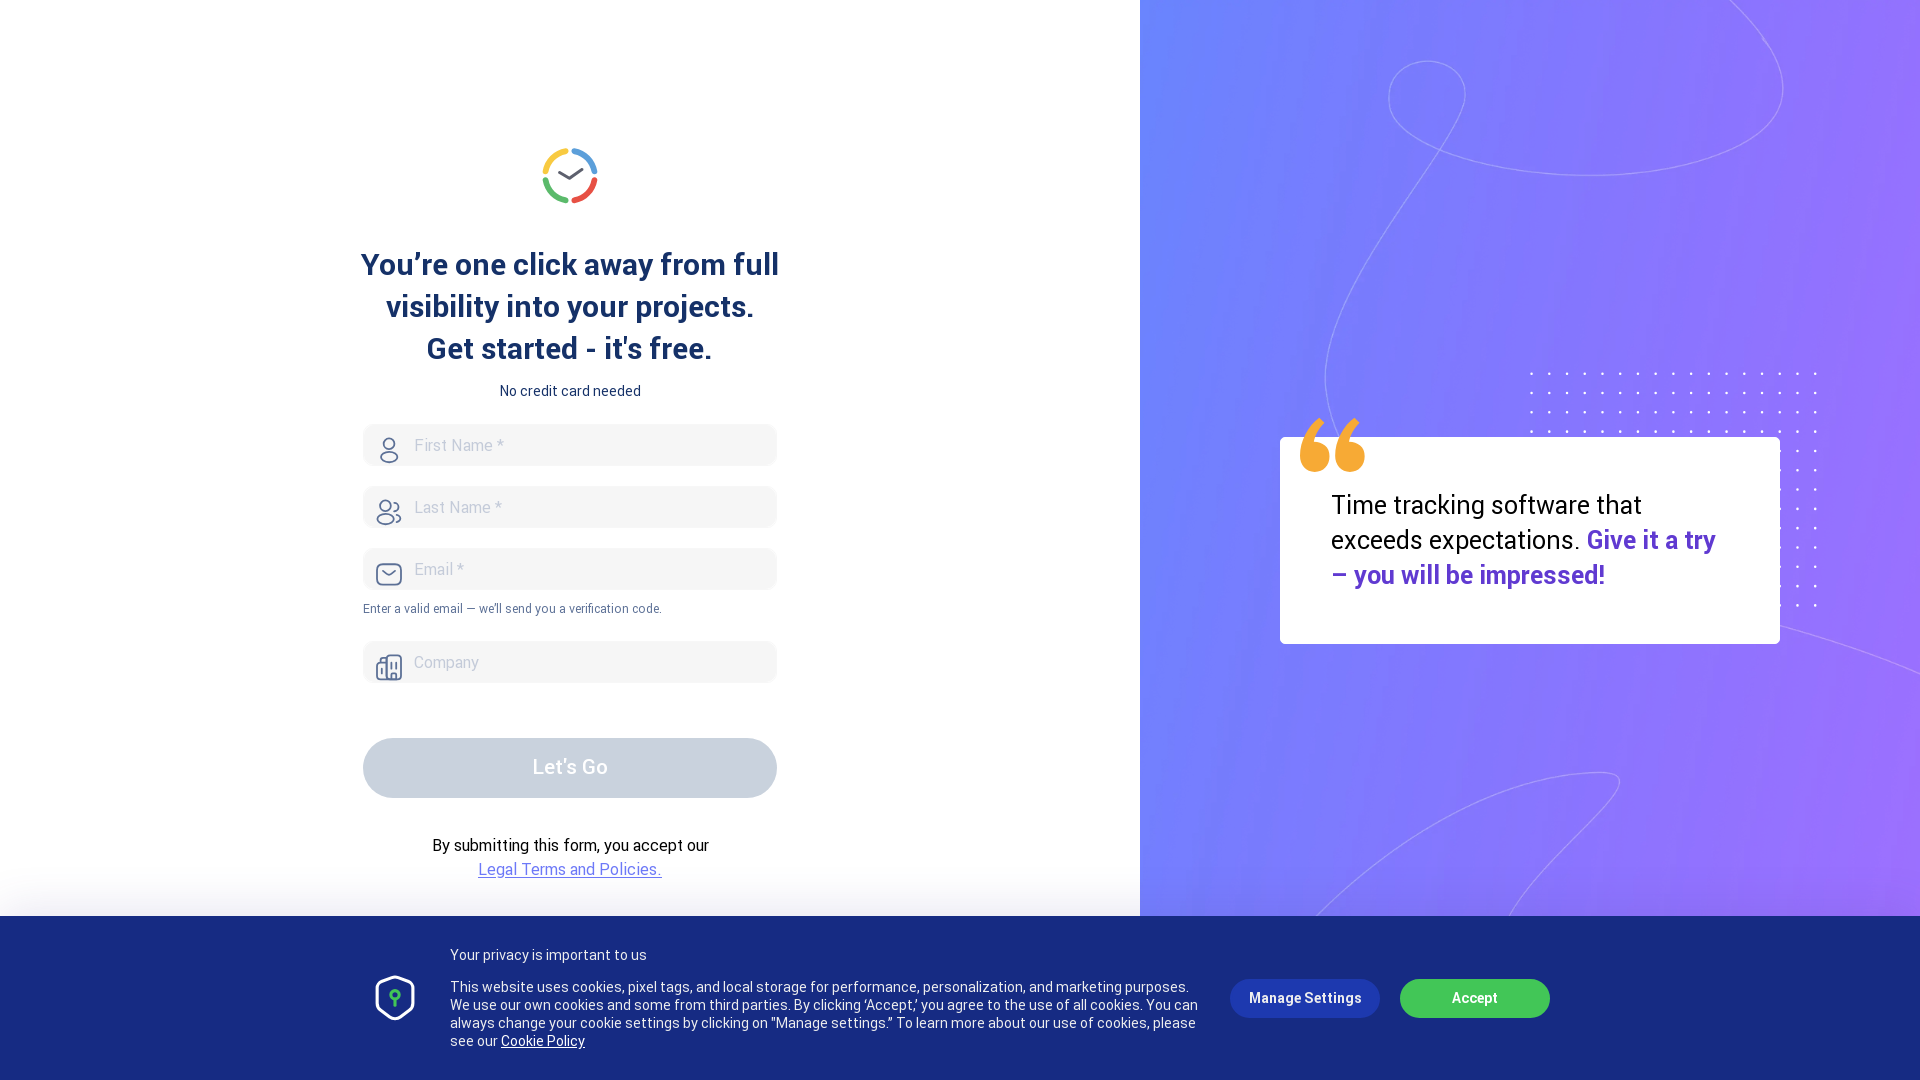

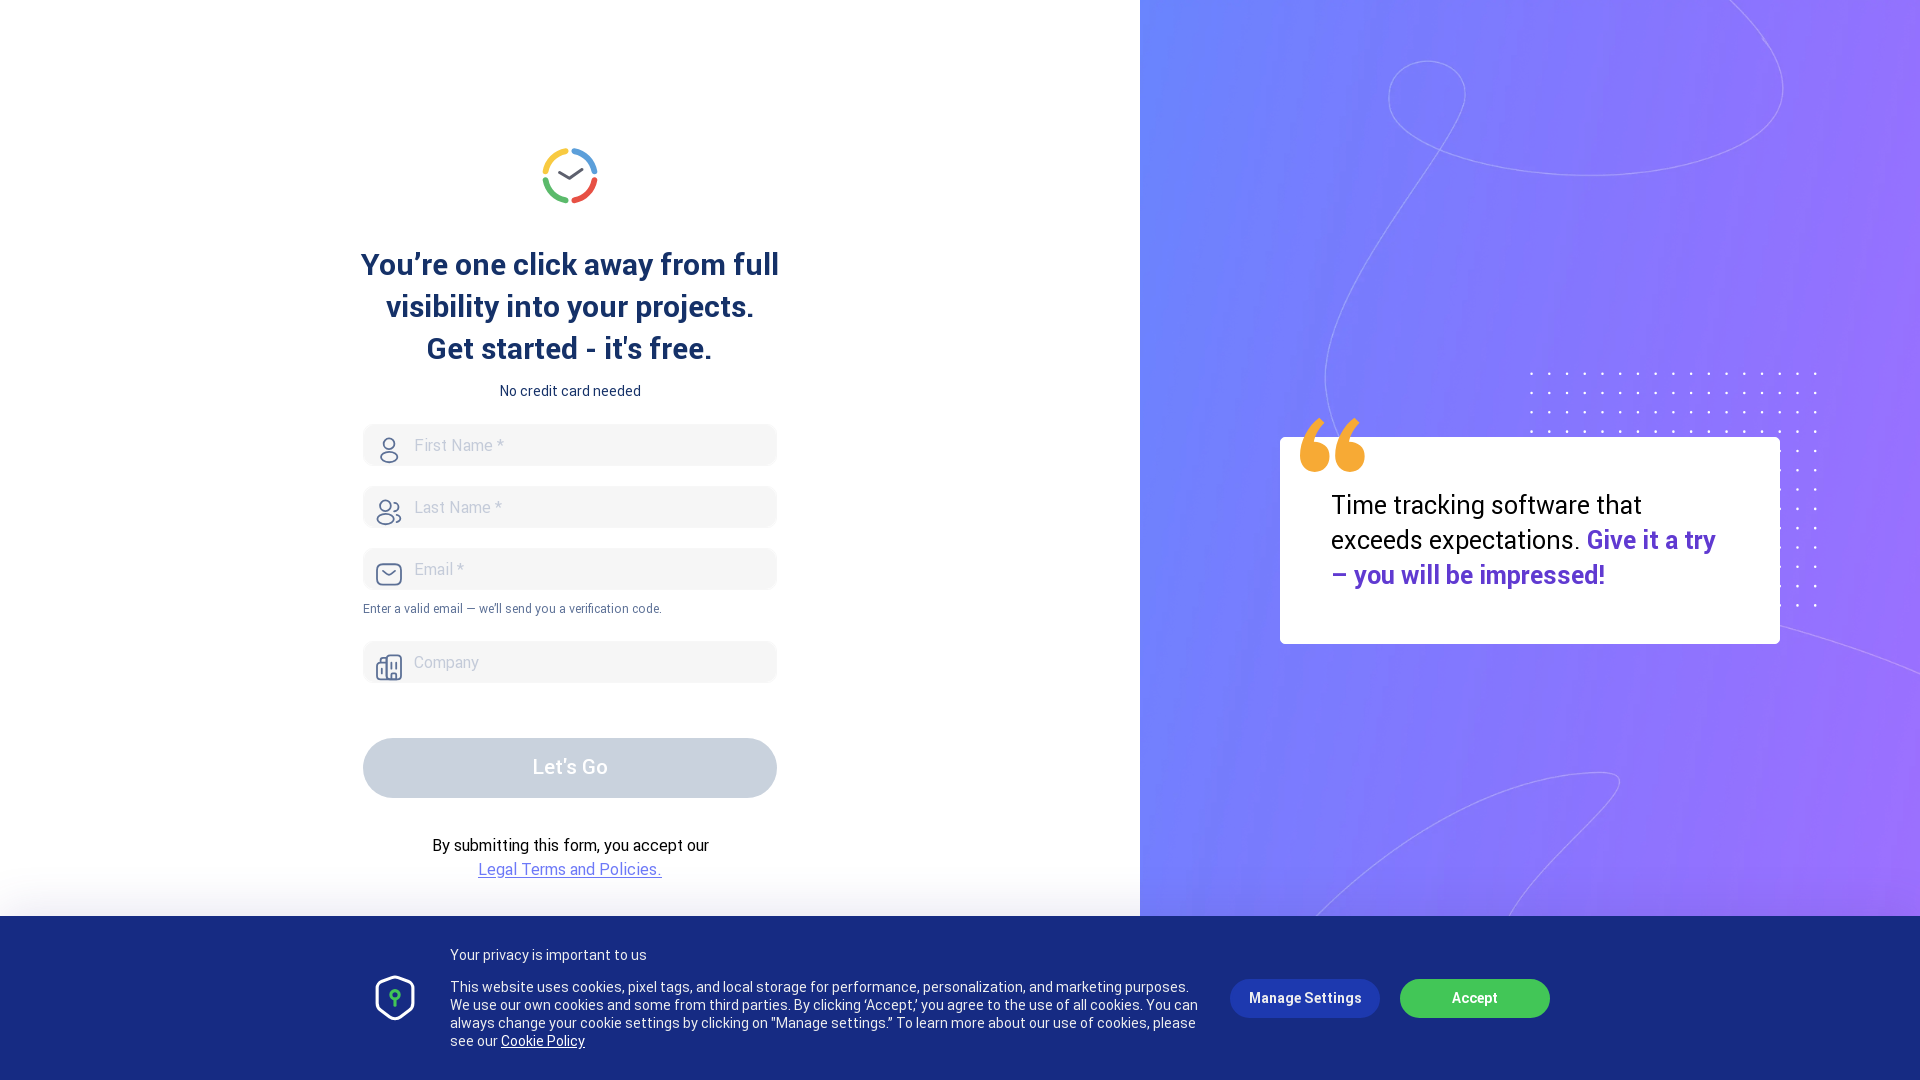